Tests button clicking using XPath text selectors on Formy buttons page

Starting URL: https://formy-project.herokuapp.com/buttons

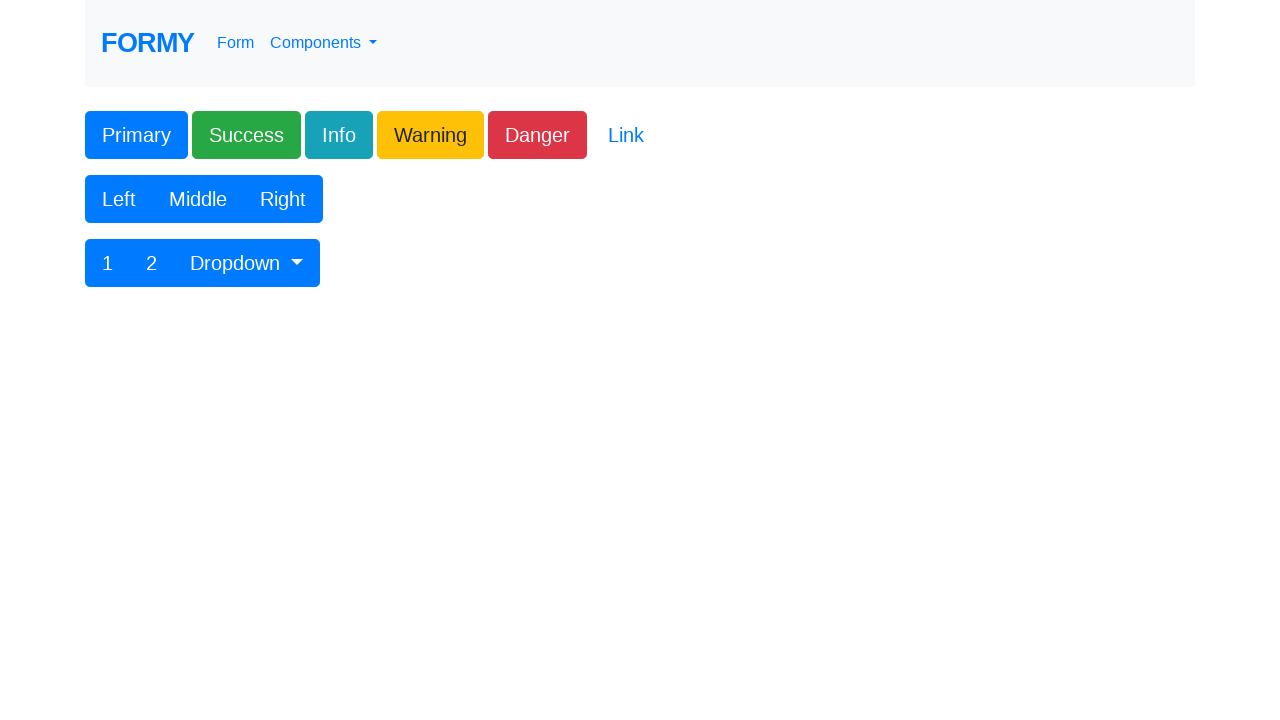

Clicked Primary button using XPath text selector at (136, 135) on xpath=//button[contains(text(), 'Primary')]
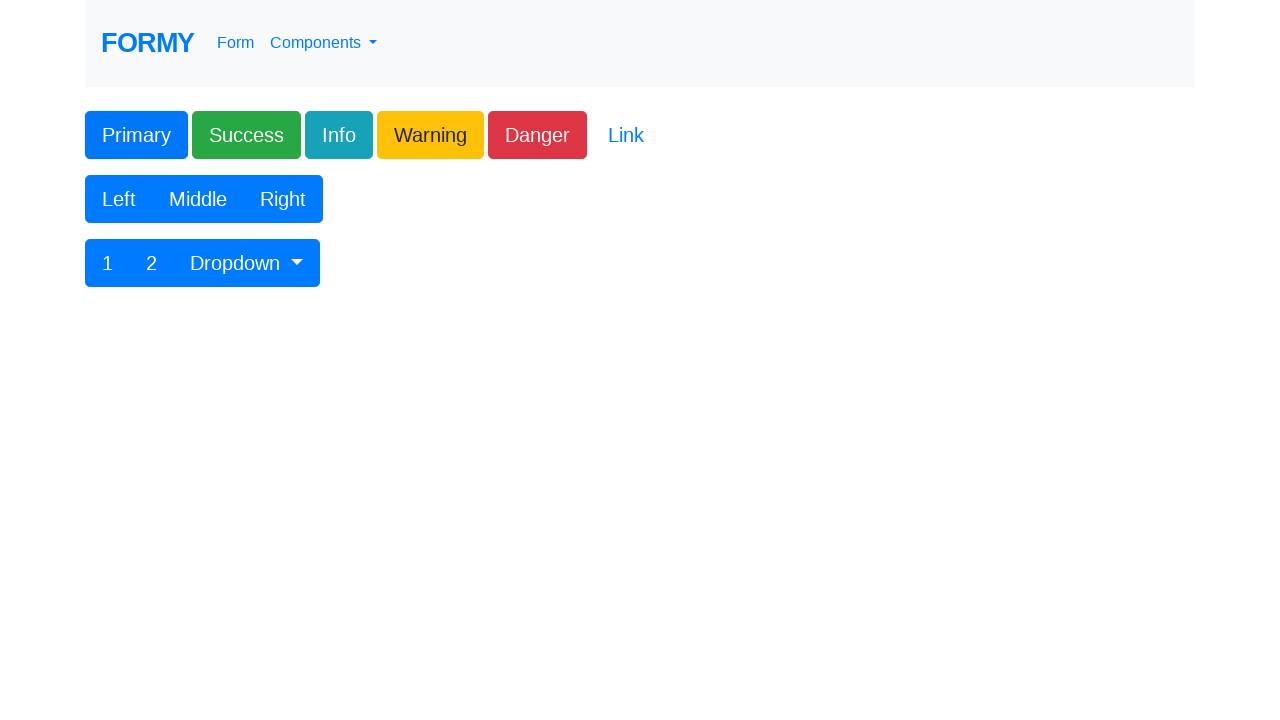

Clicked Success button using XPath text selector at (246, 135) on xpath=//button[contains(text(), 'Success')]
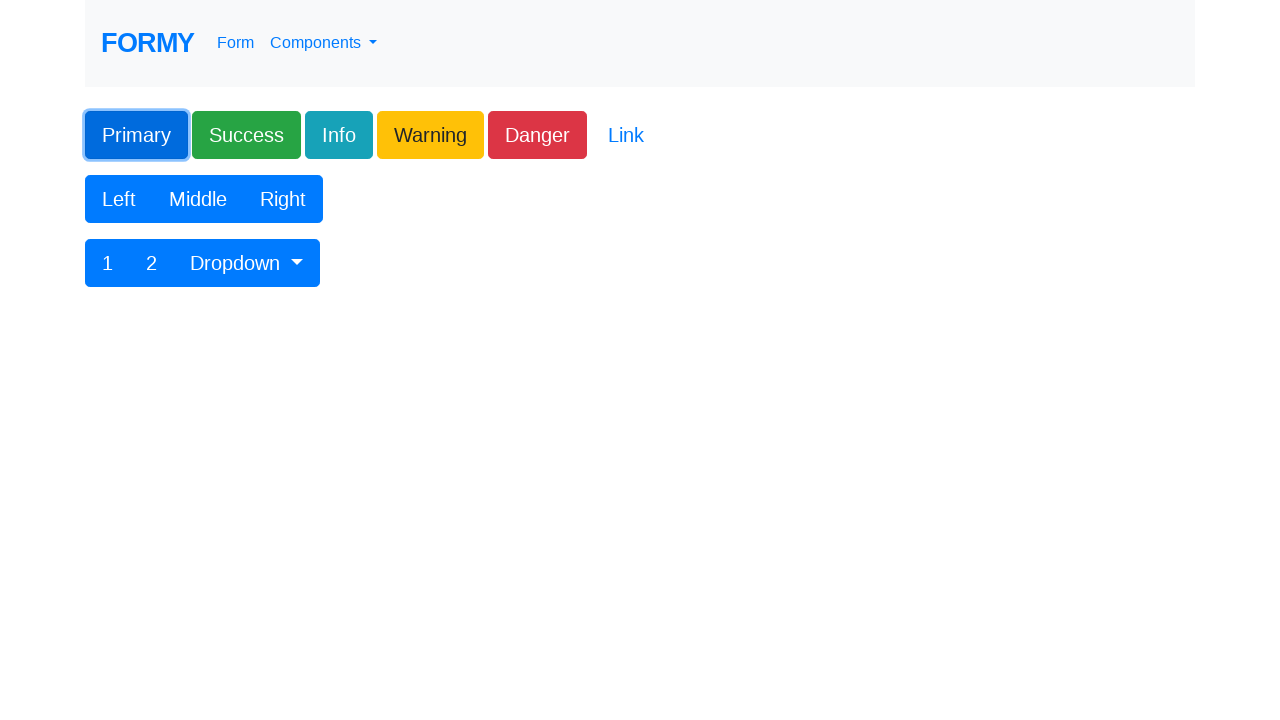

Clicked Info button using XPath text selector at (339, 135) on xpath=//button[contains(text(), 'Info')]
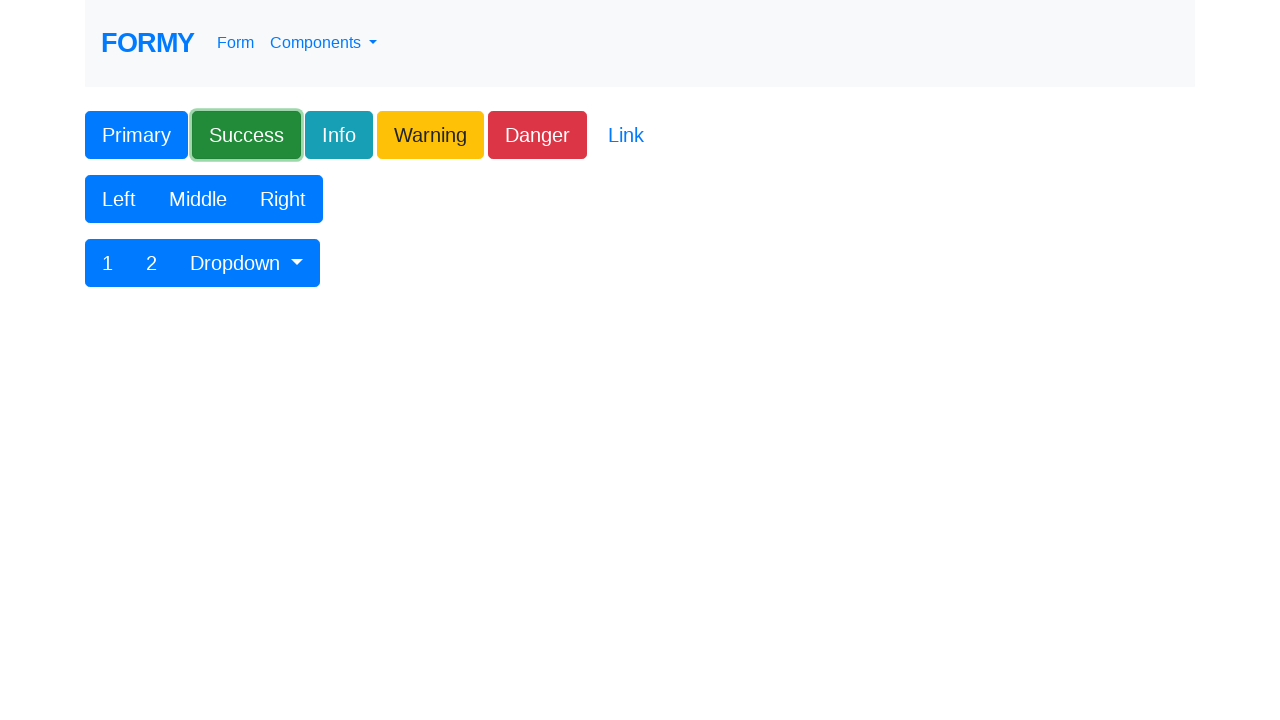

Clicked Warning button using XPath text selector at (430, 135) on xpath=//button[contains(text(), 'War')]
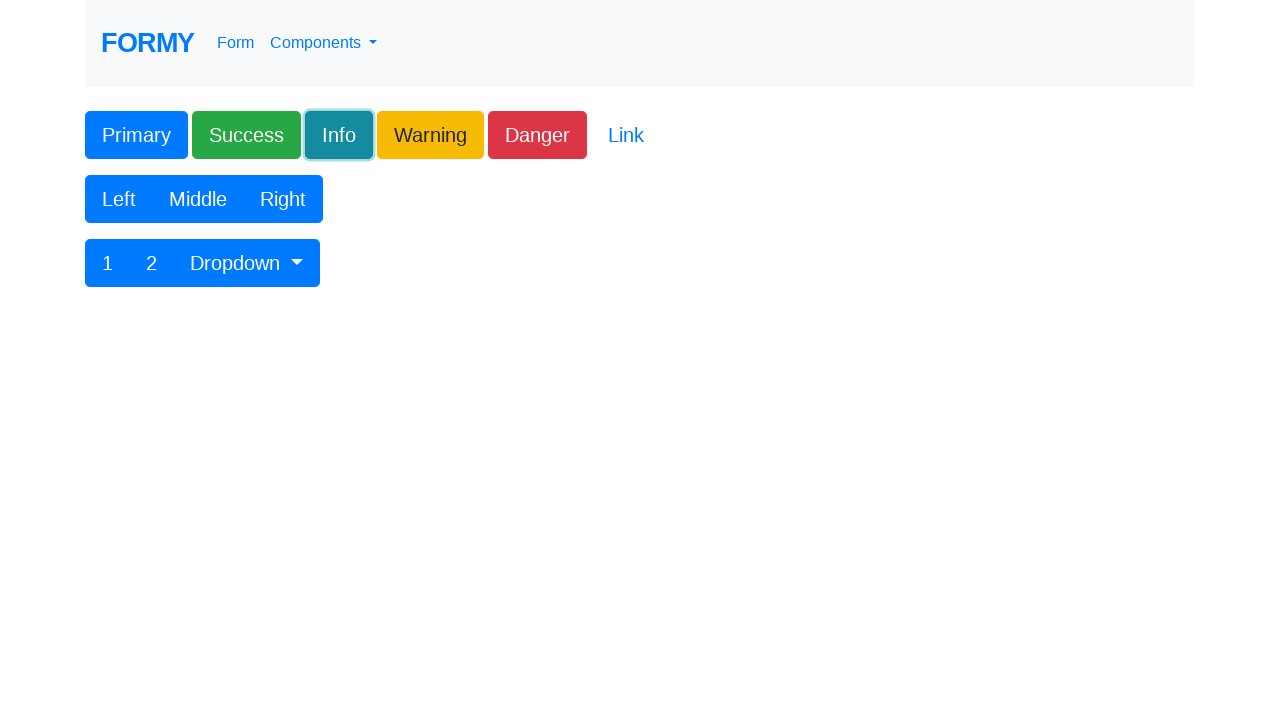

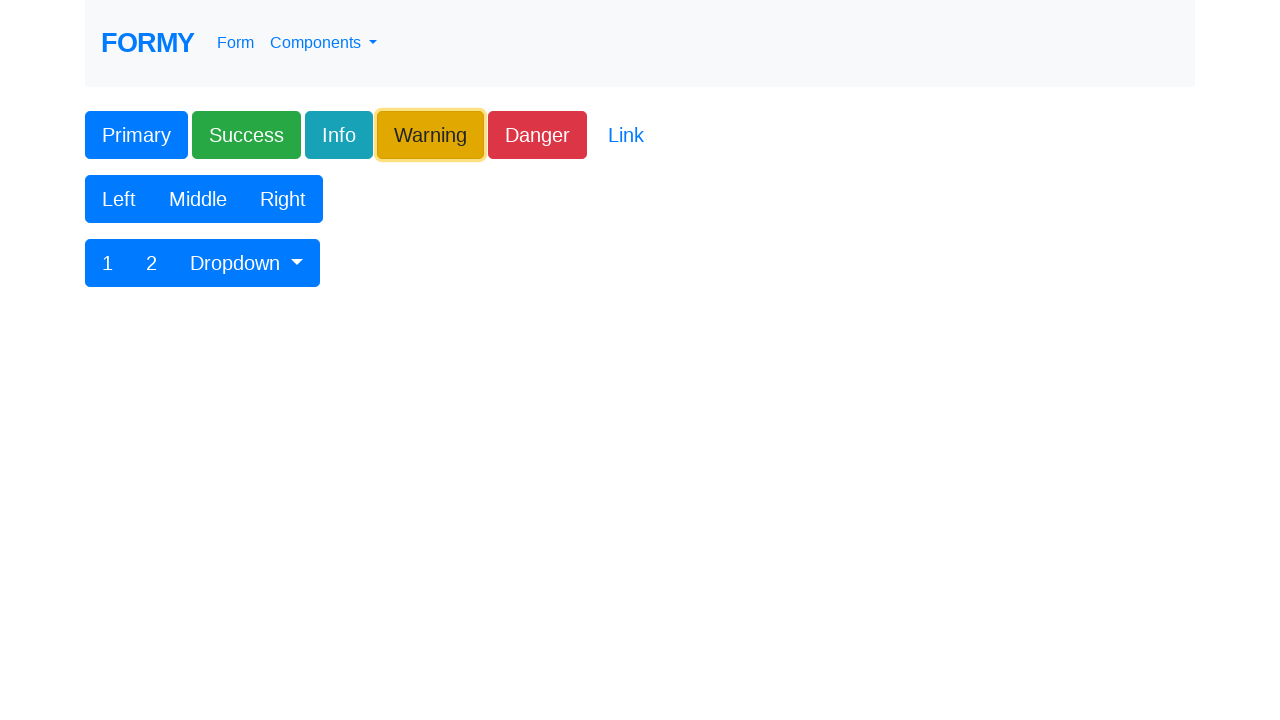